Waits for price to become $100, clicks the book button, solves a math captcha, and submits the answer

Starting URL: http://suninjuly.github.io/explicit_wait2.html

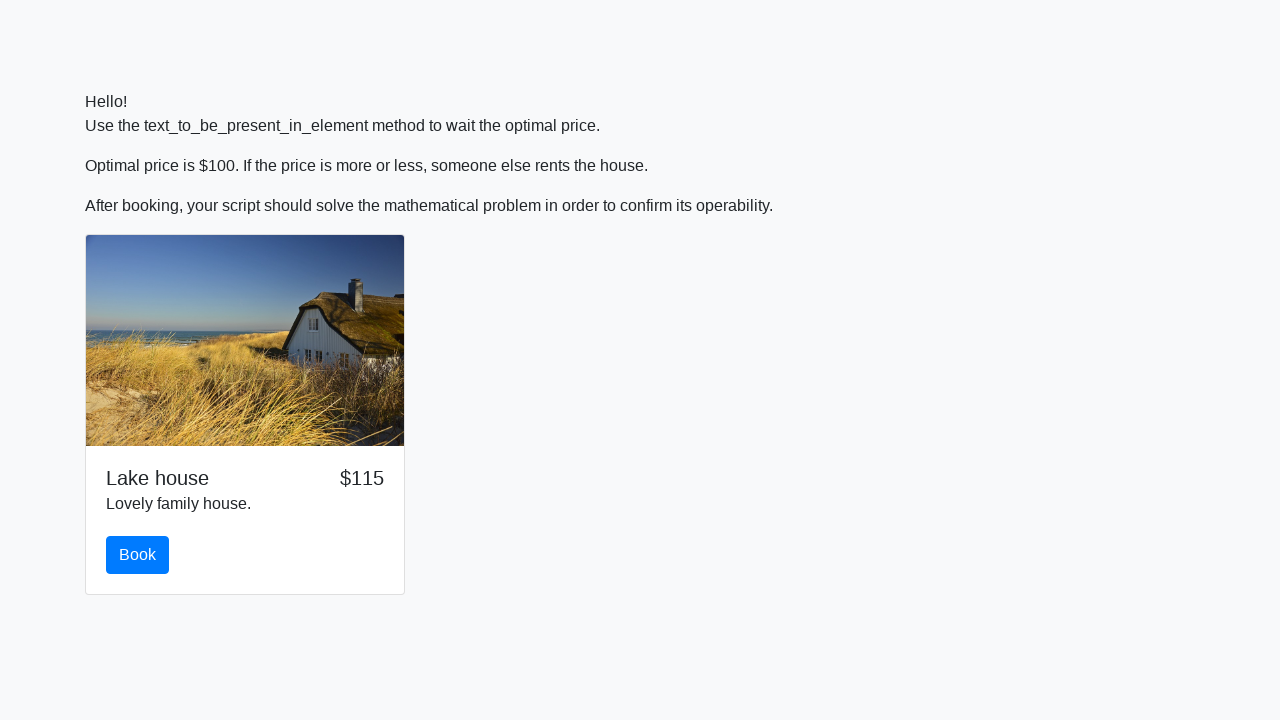

Waited for price to become $100
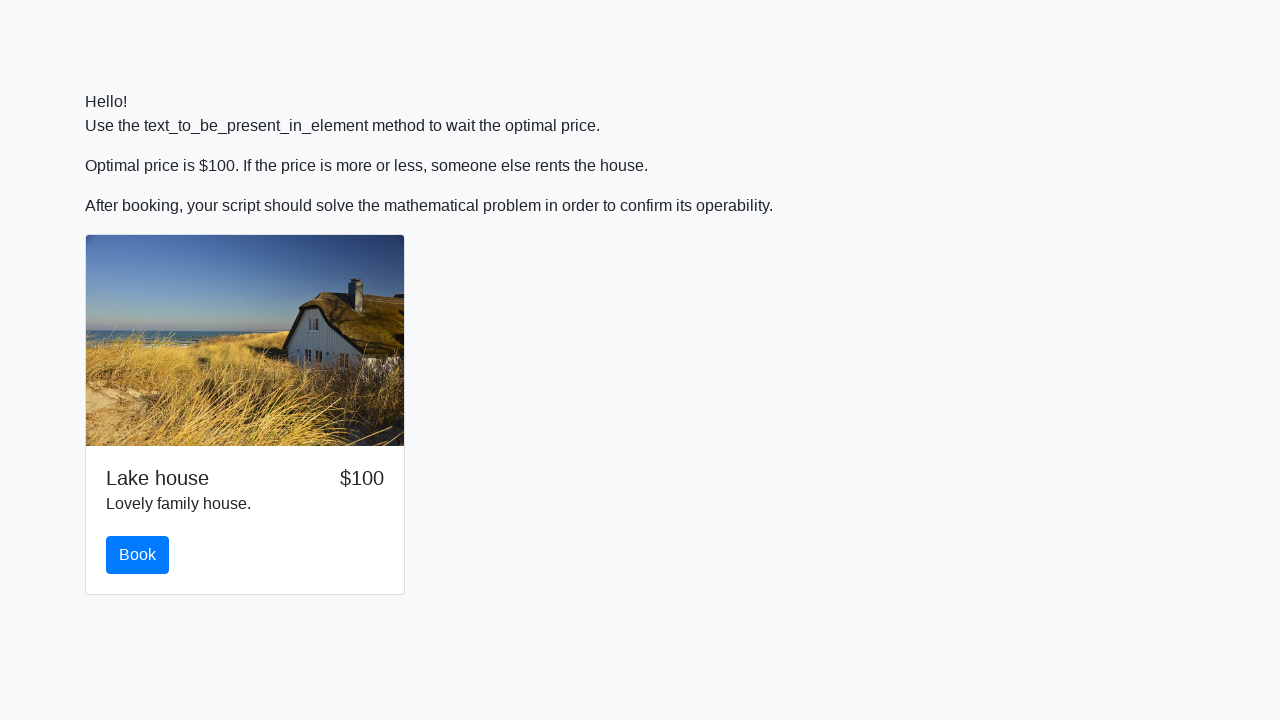

Clicked the book button at (138, 555) on #book
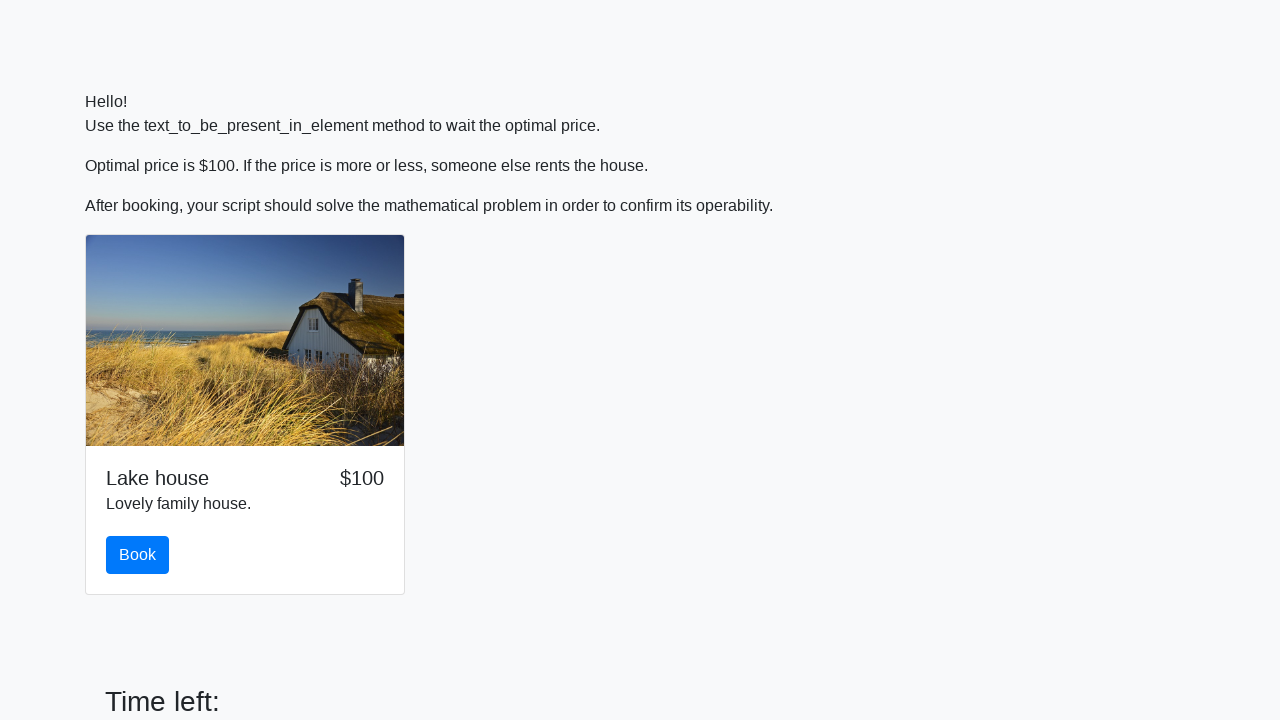

Retrieved the number from the question
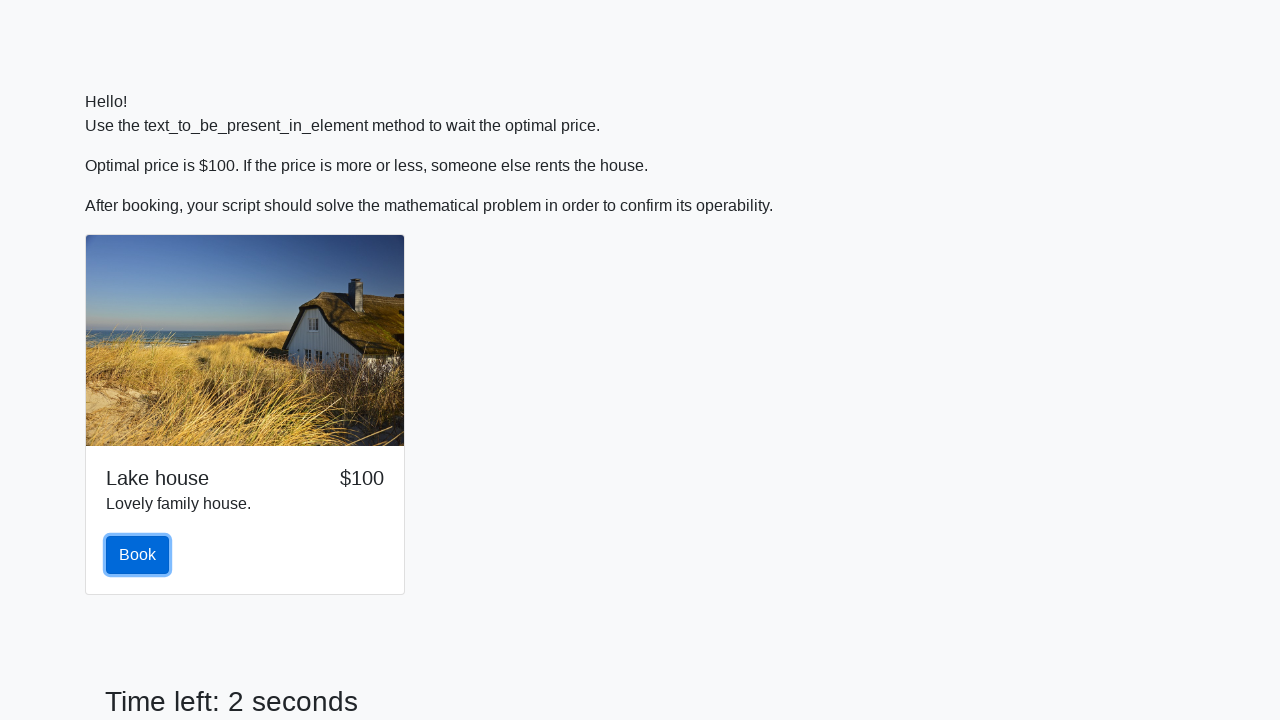

Calculated math captcha answer: 2.1745007640930107
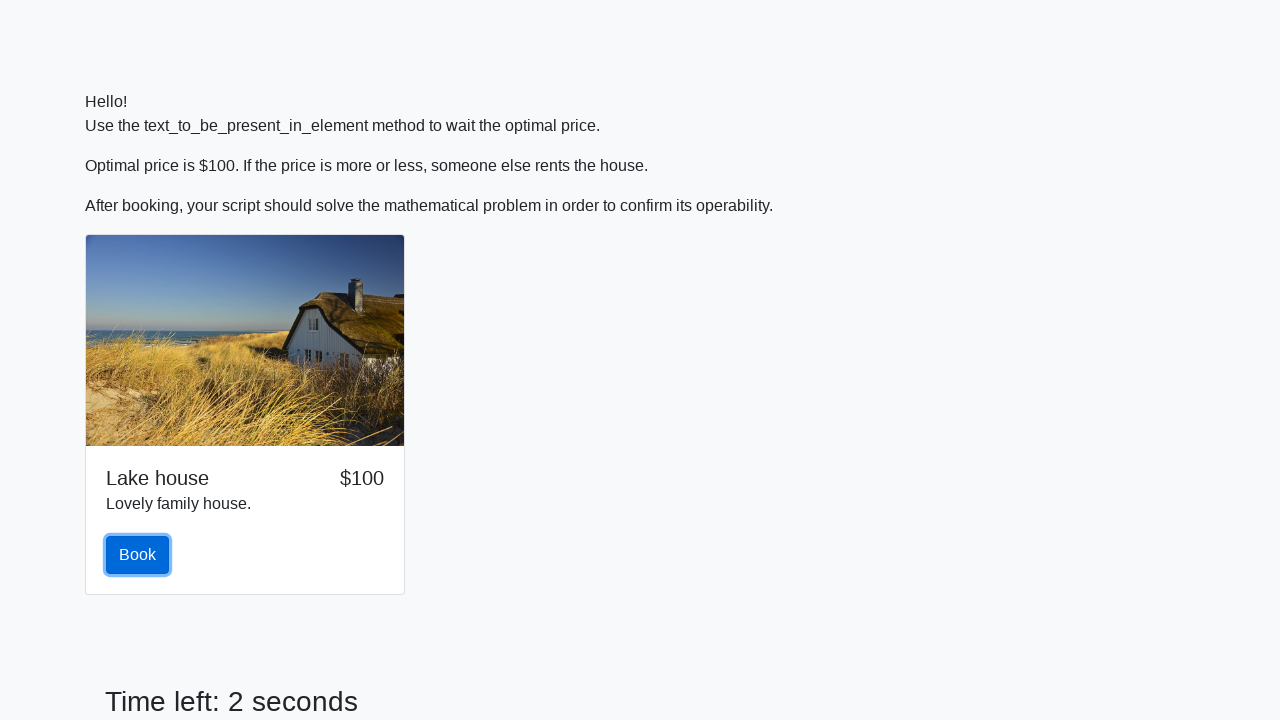

Filled in the captcha answer on #answer
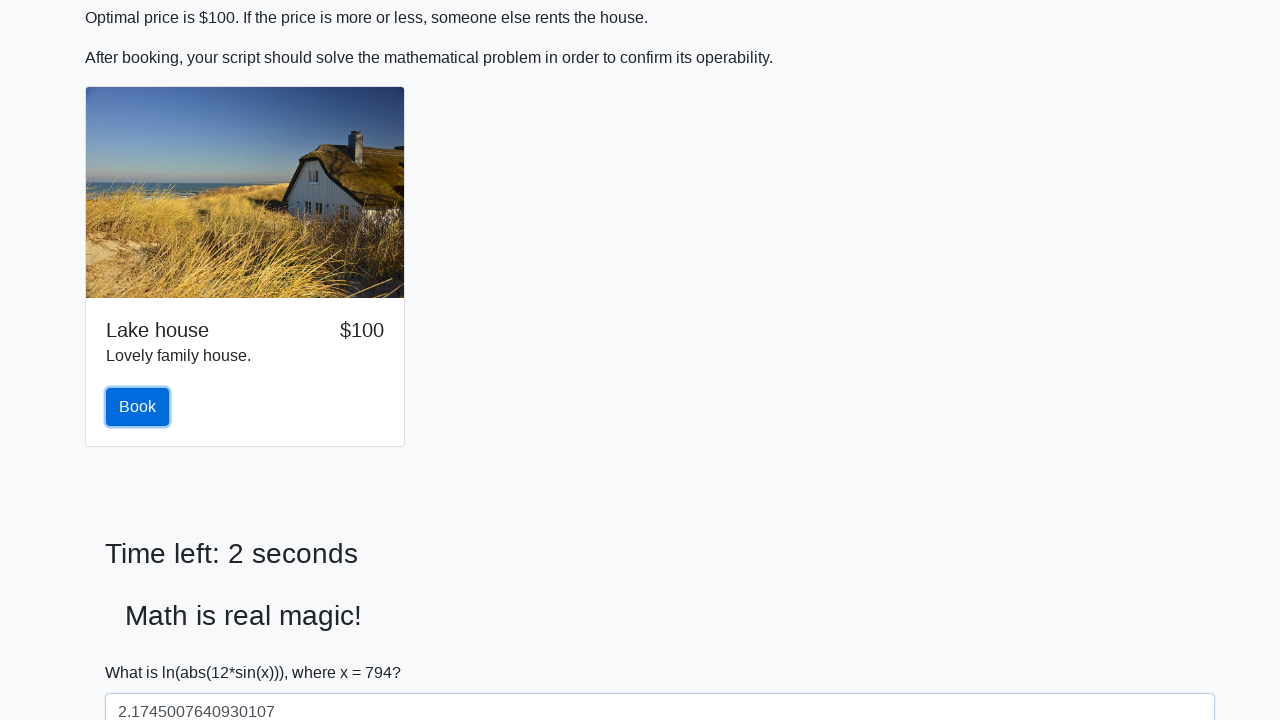

Clicked the solve button at (143, 651) on #solve
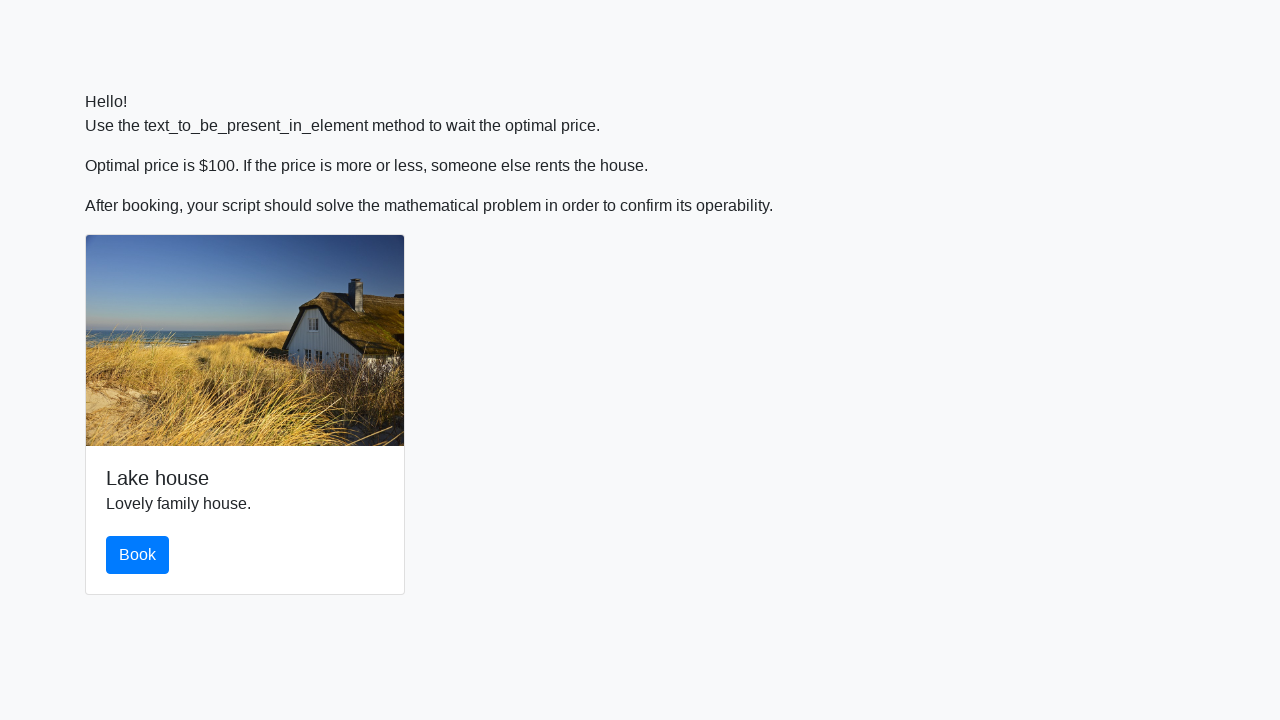

Set up alert handler to accept dialogs
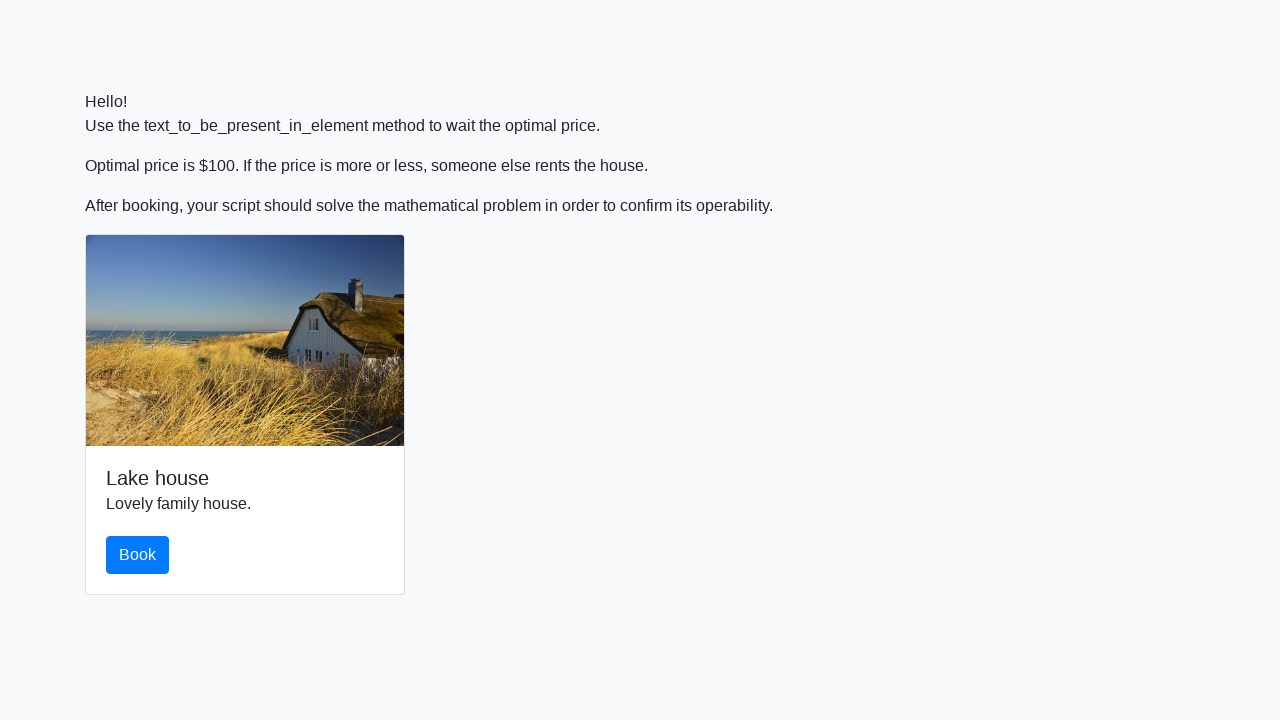

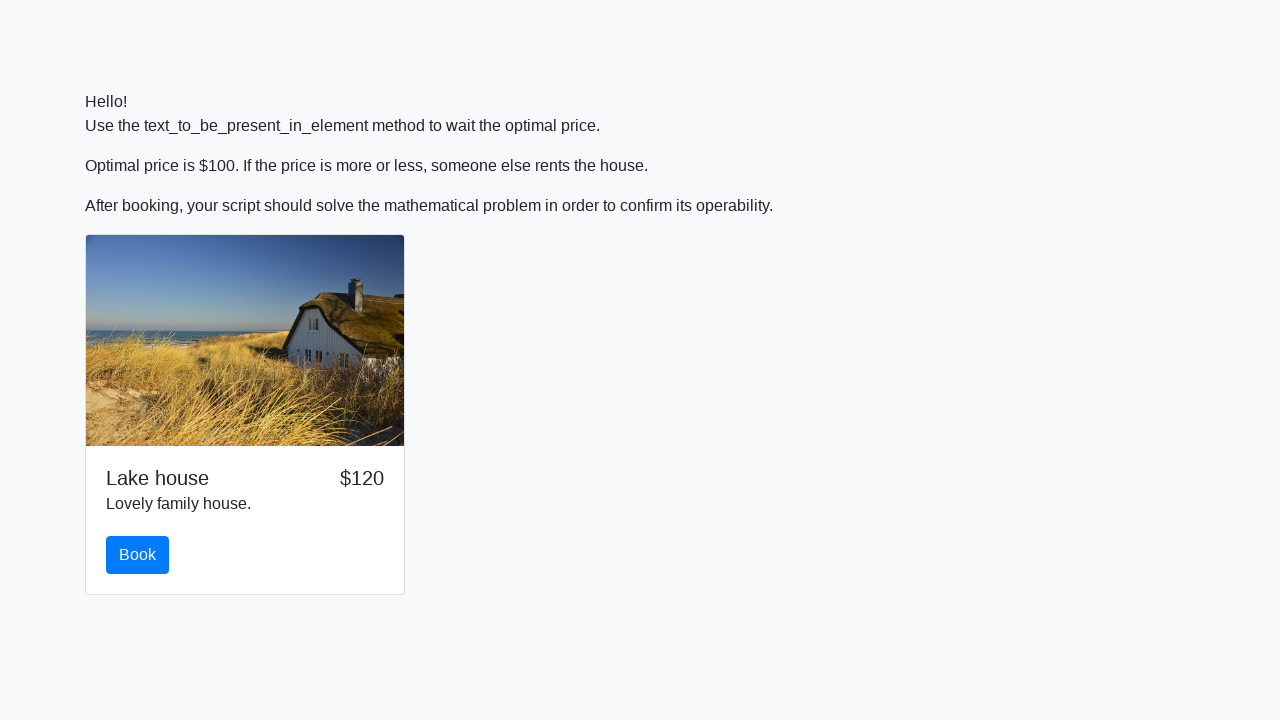